Tests dynamic page loading where an element is rendered after clicking a Start button, waits for the loading bar to complete, and verifies the finish text appears.

Starting URL: http://the-internet.herokuapp.com/dynamic_loading/2

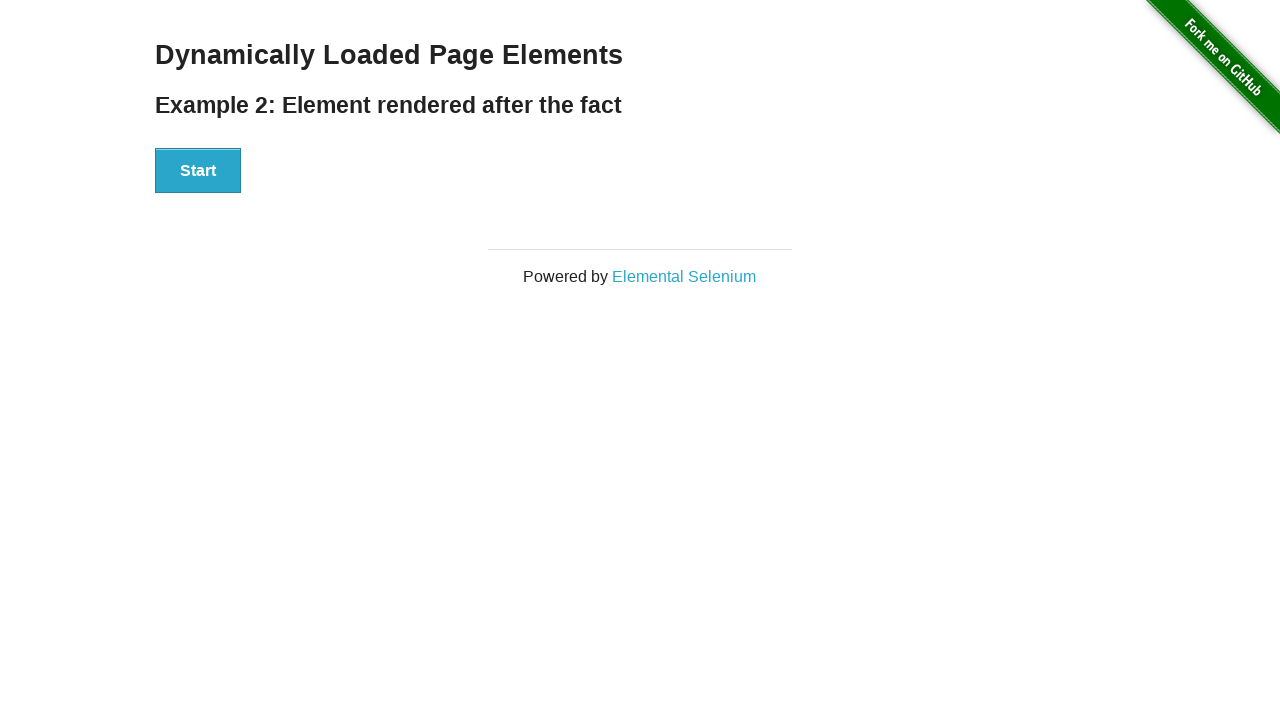

Clicked the Start button to initiate dynamic loading at (198, 171) on #start button
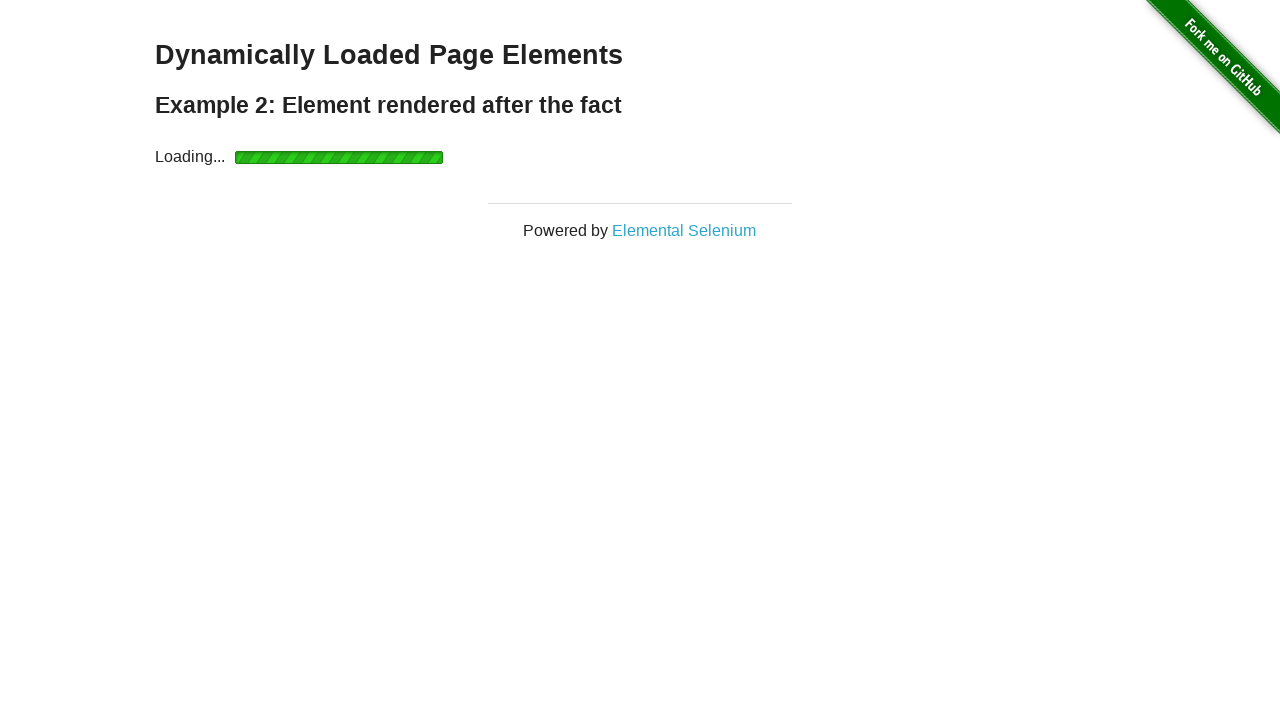

Waited for finish element to become visible after loading completes
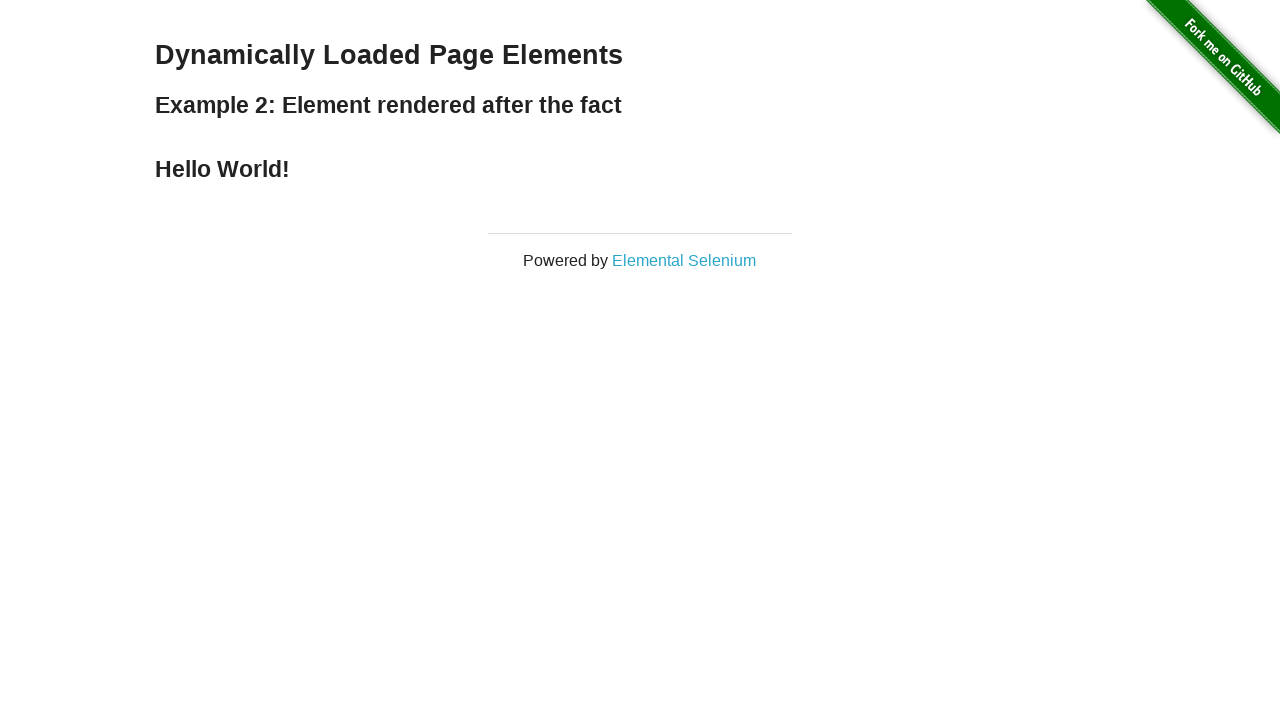

Verified finish element is visible
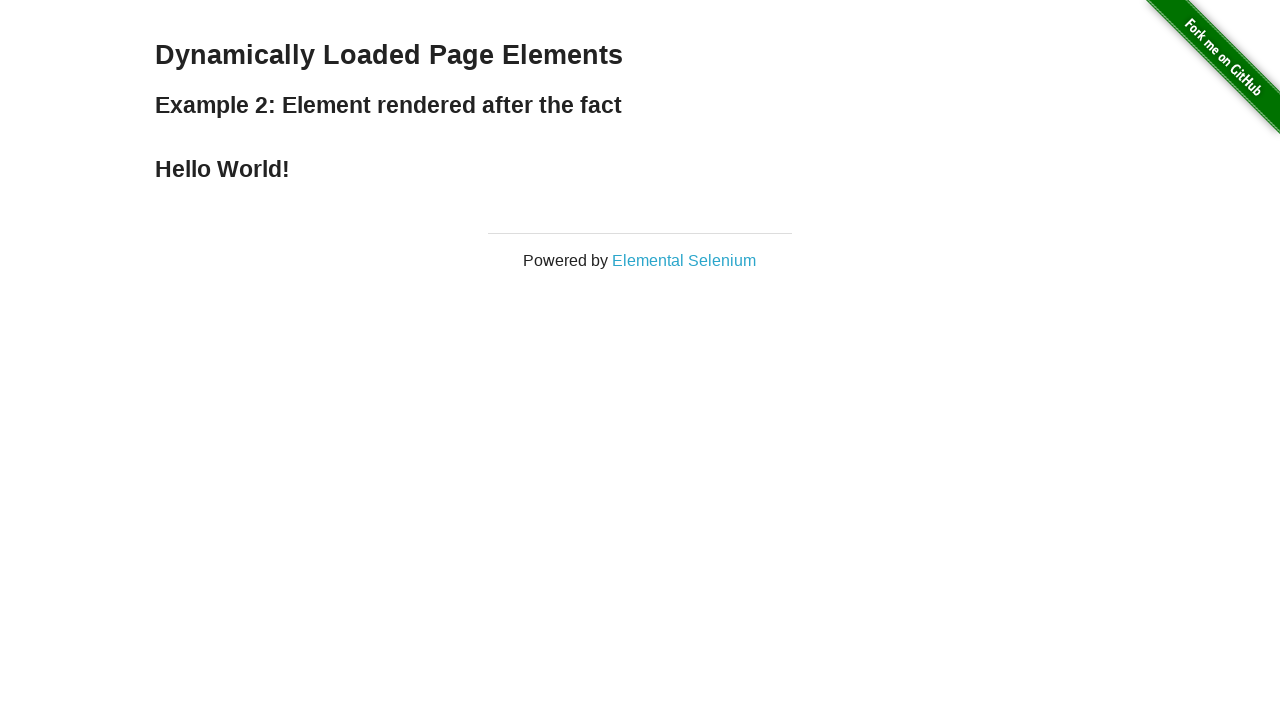

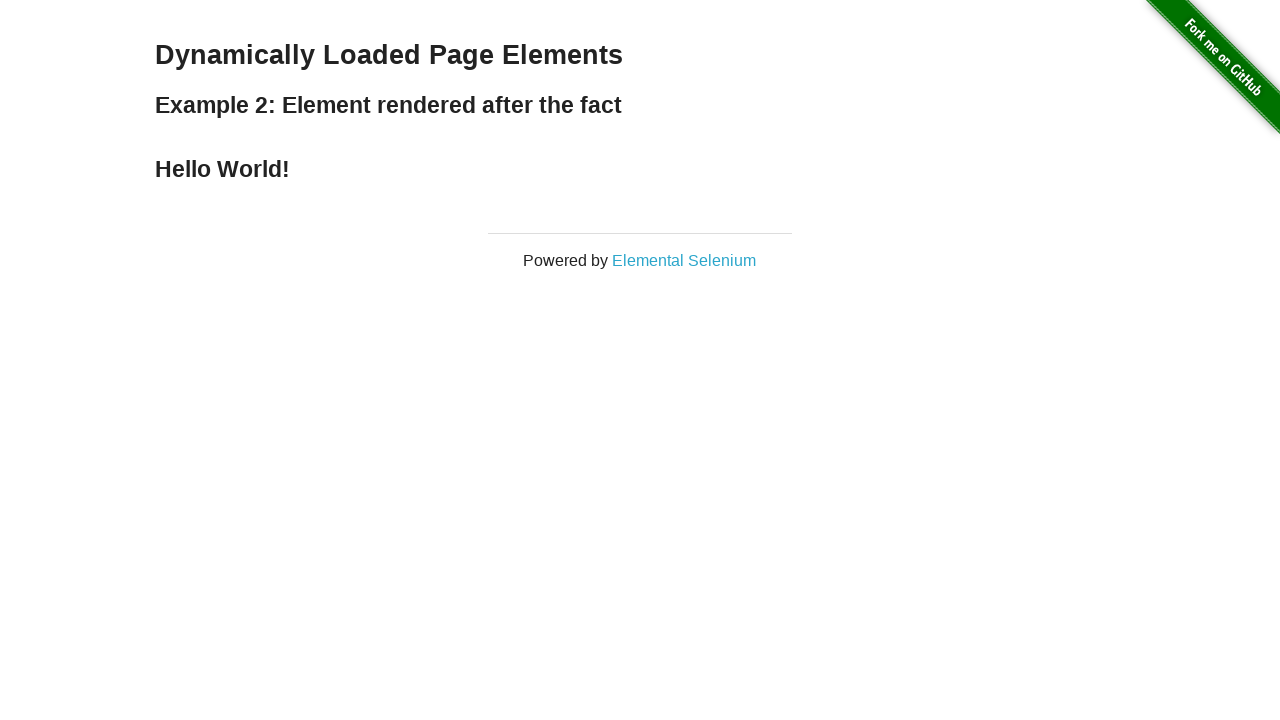